Tests the DemoQA elements page by interacting with a dropdown menu, then navigating to a text box form and filling out user information fields (name, email, current address, permanent address) before submitting the form.

Starting URL: https://demoqa.com/elements

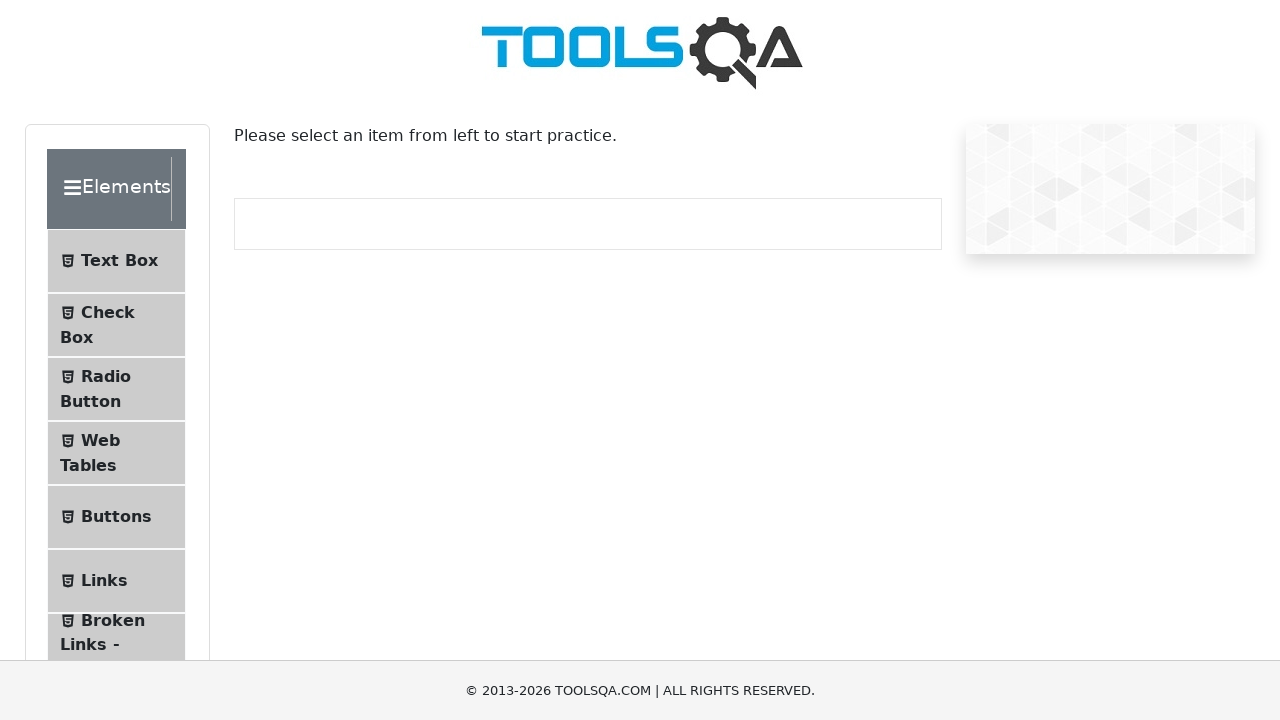

Clicked dropdown icon to expand menu at (196, 189) on .icon
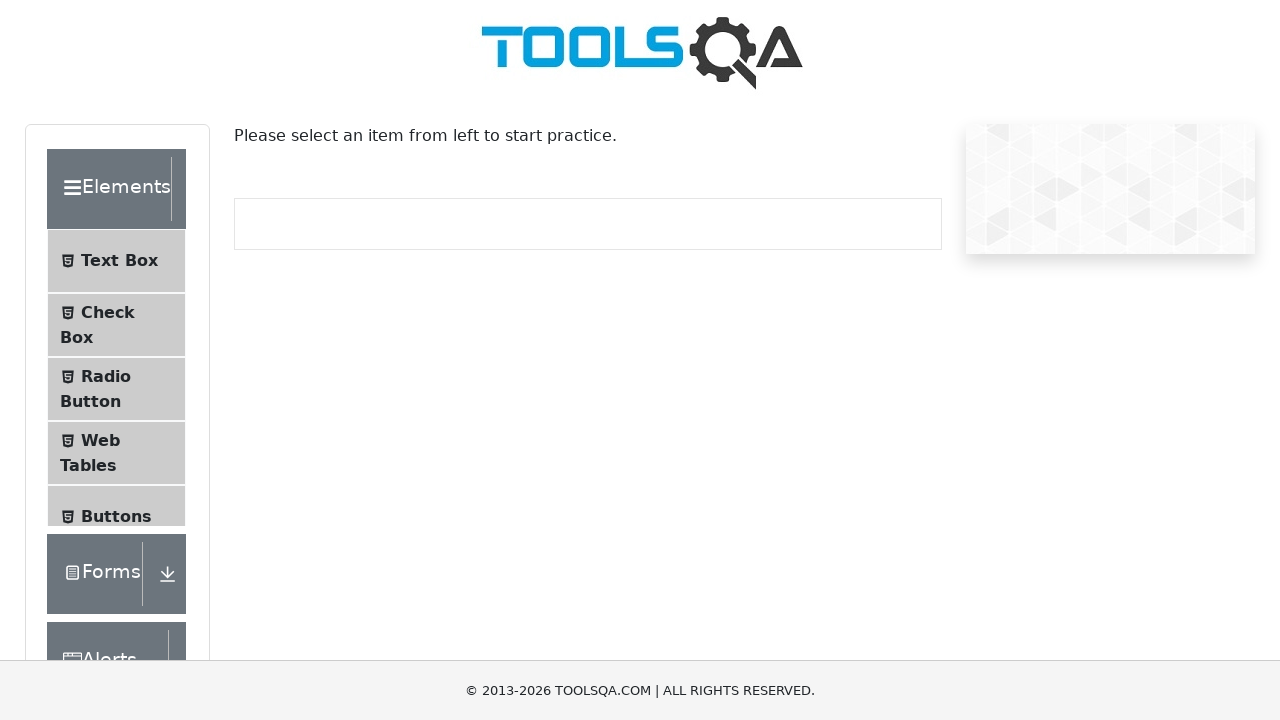

Clicked dropdown icon again to toggle menu at (196, 189) on .icon
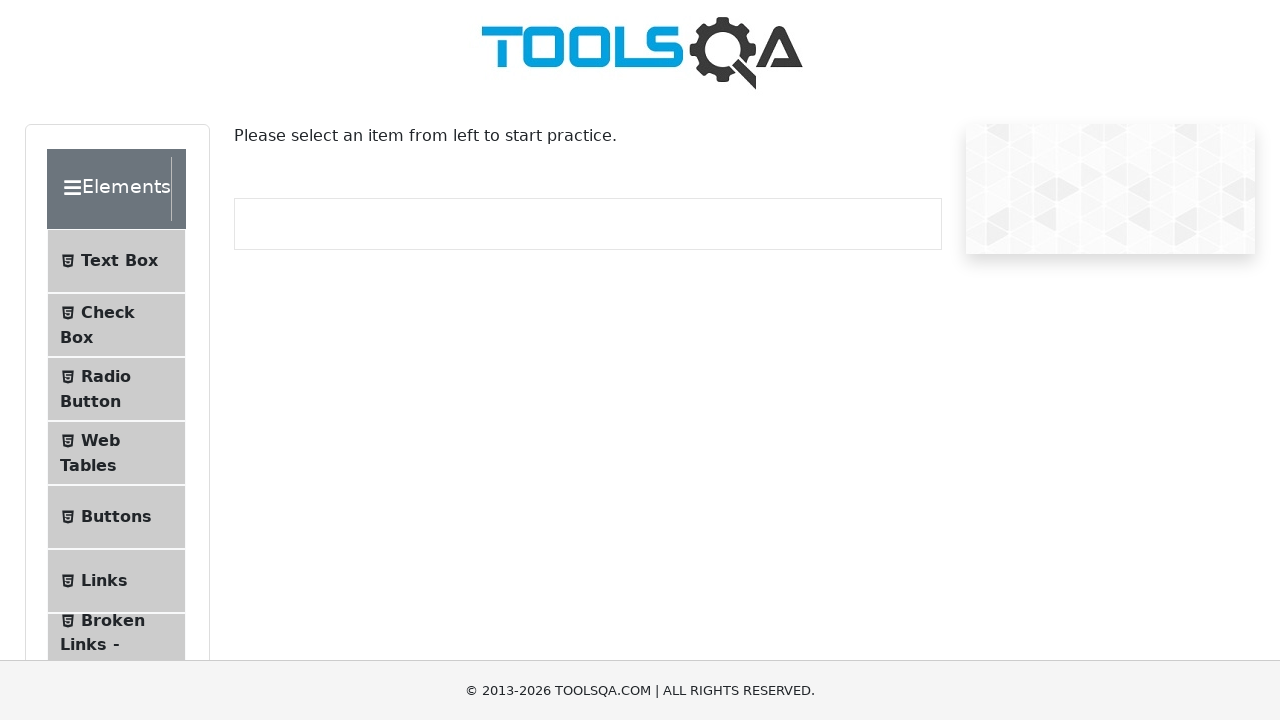

Clicked on Text Box menu item at (116, 261) on #item-0
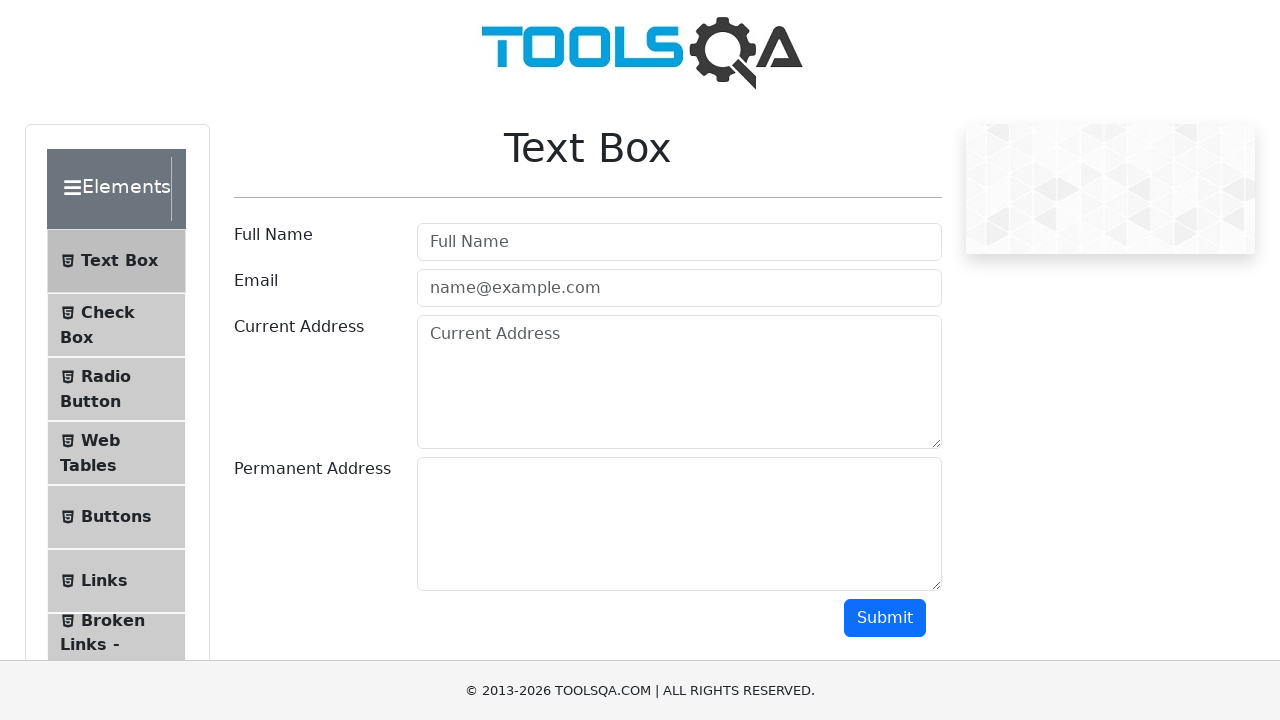

Filled user name field with 'Andres' on #userName
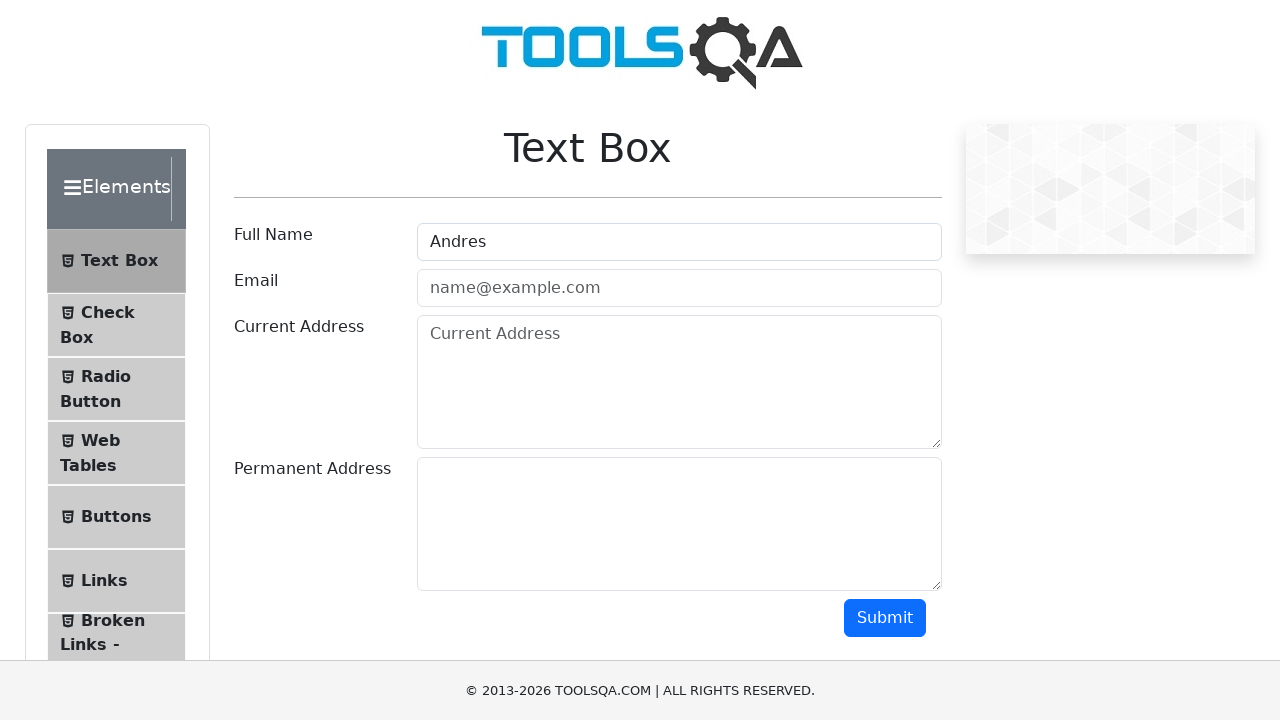

Filled email field with 'andres@prueba.com' on #userEmail
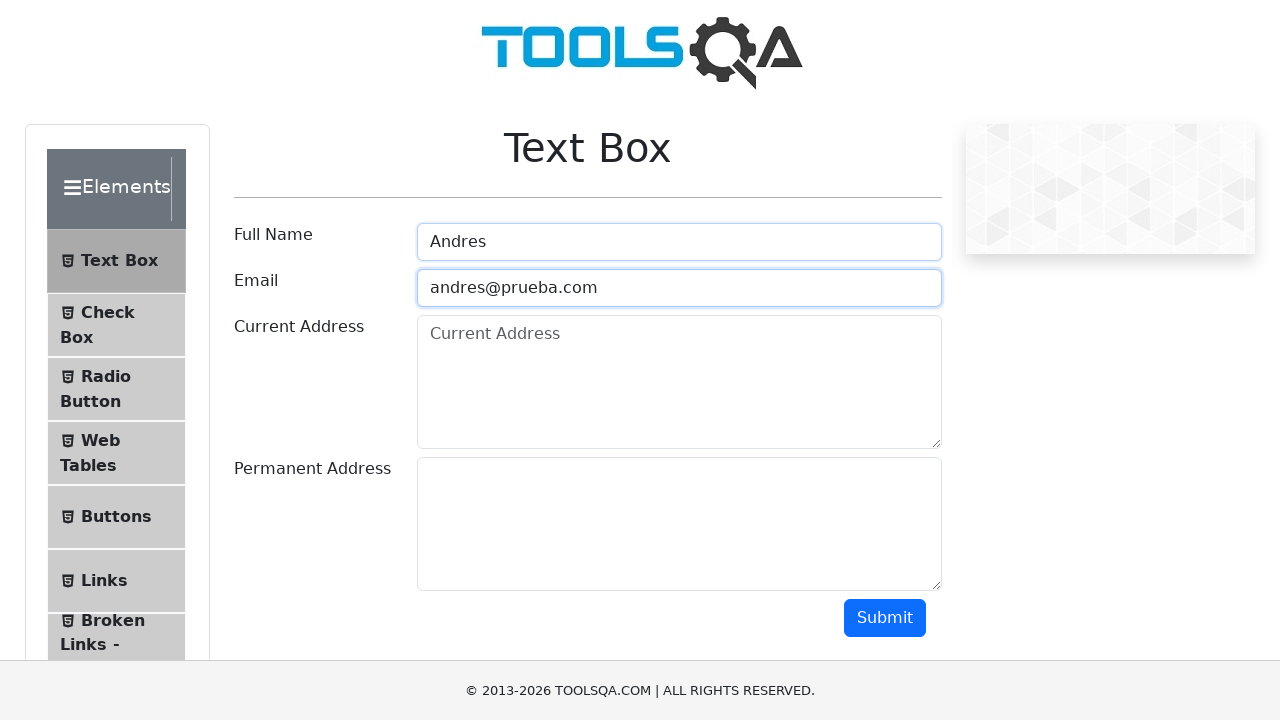

Filled current address field with 'Av Prueba 5500' on #currentAddress
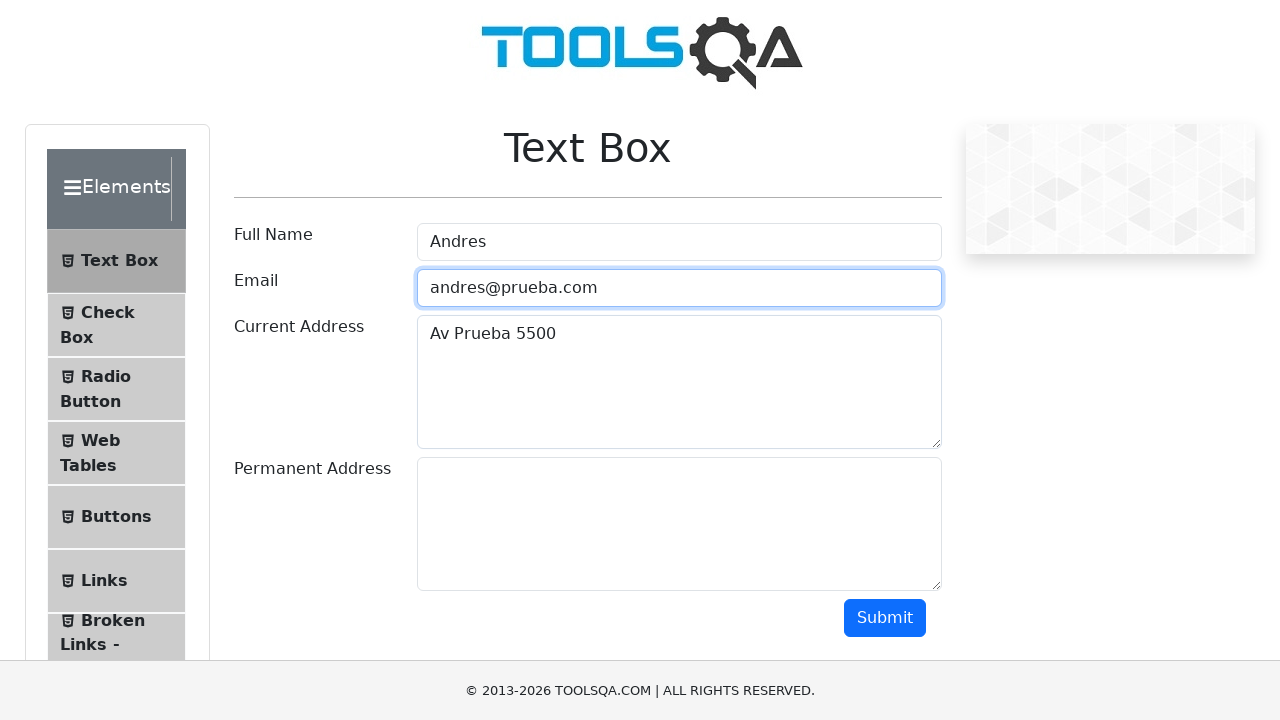

Filled permanent address field with 'Av Prueba 5500' on #permanentAddress
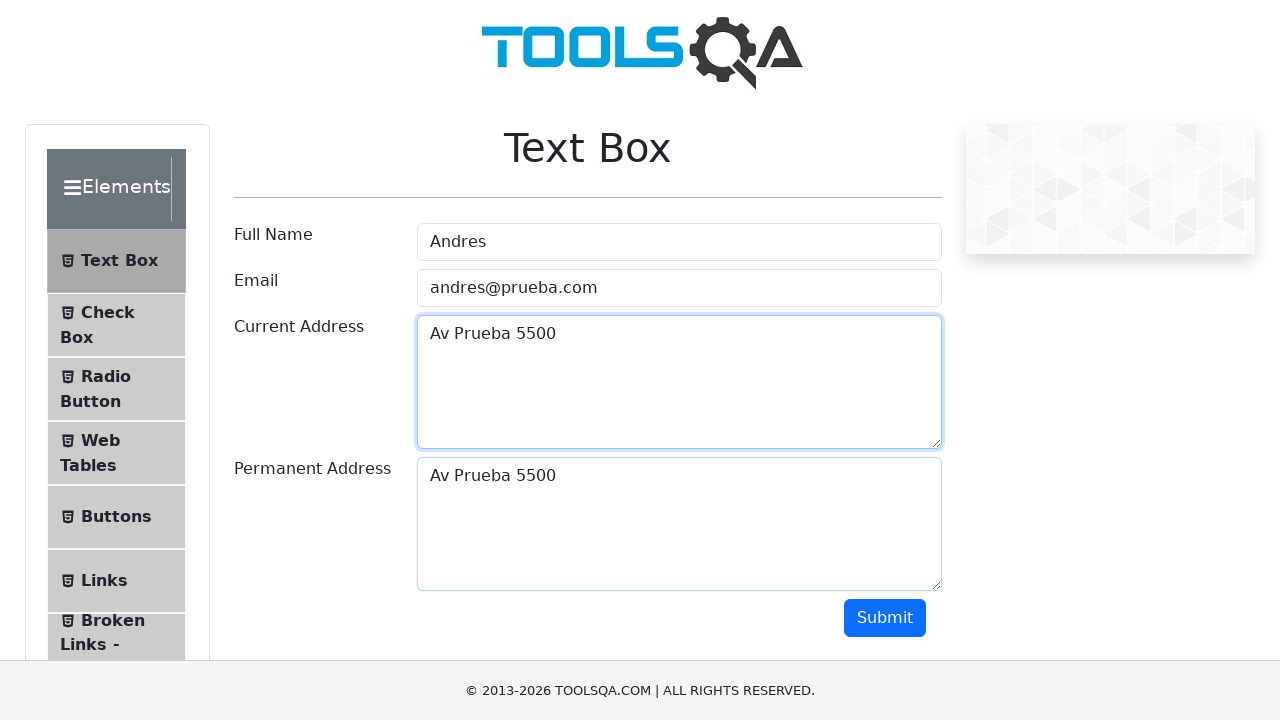

Clicked submit button to submit the form at (885, 618) on #submit
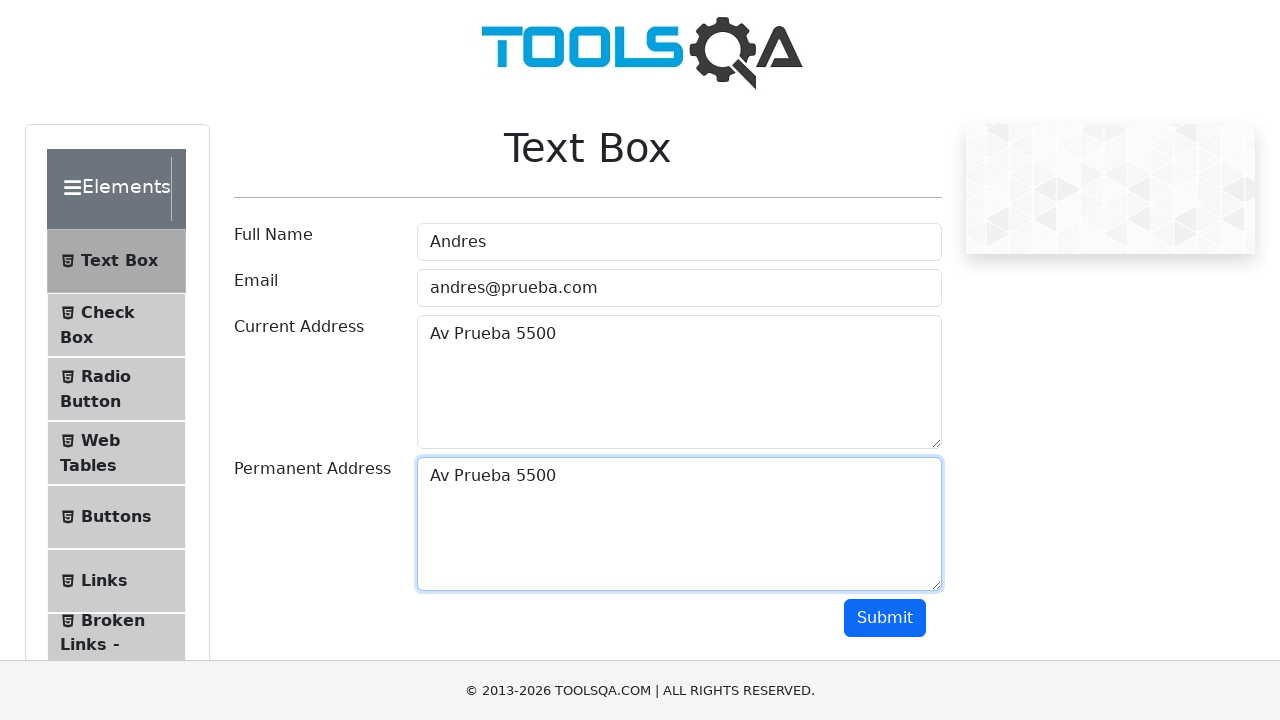

Form submission completed and output section loaded
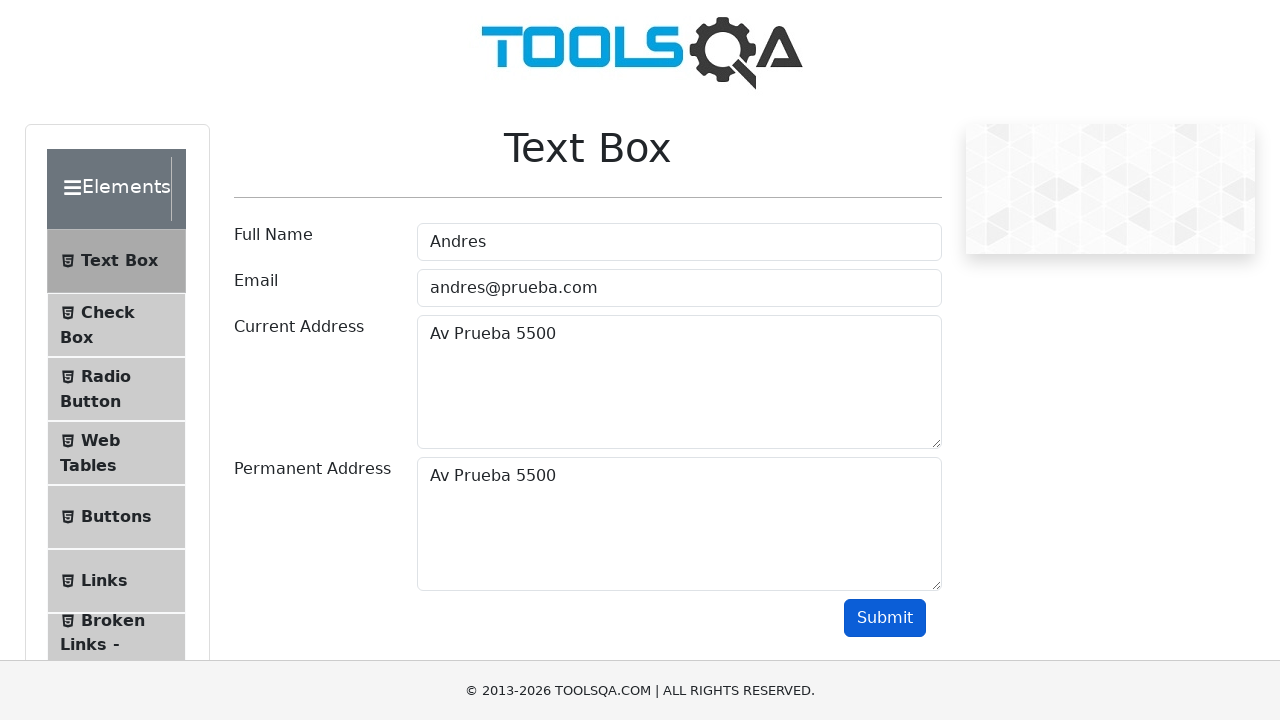

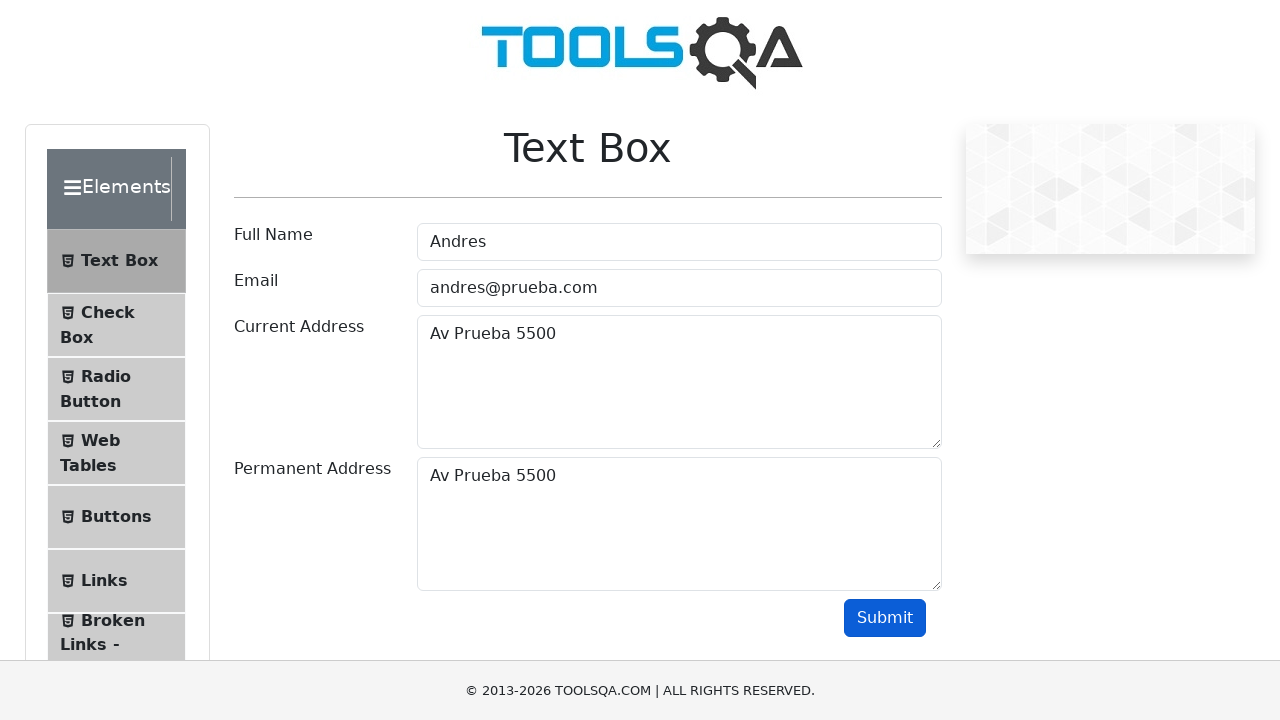